Tests clicking the Datasets tab in the navigation on Hugging Face homepage and verifies the Datasets page loads

Starting URL: https://huggingface.co/

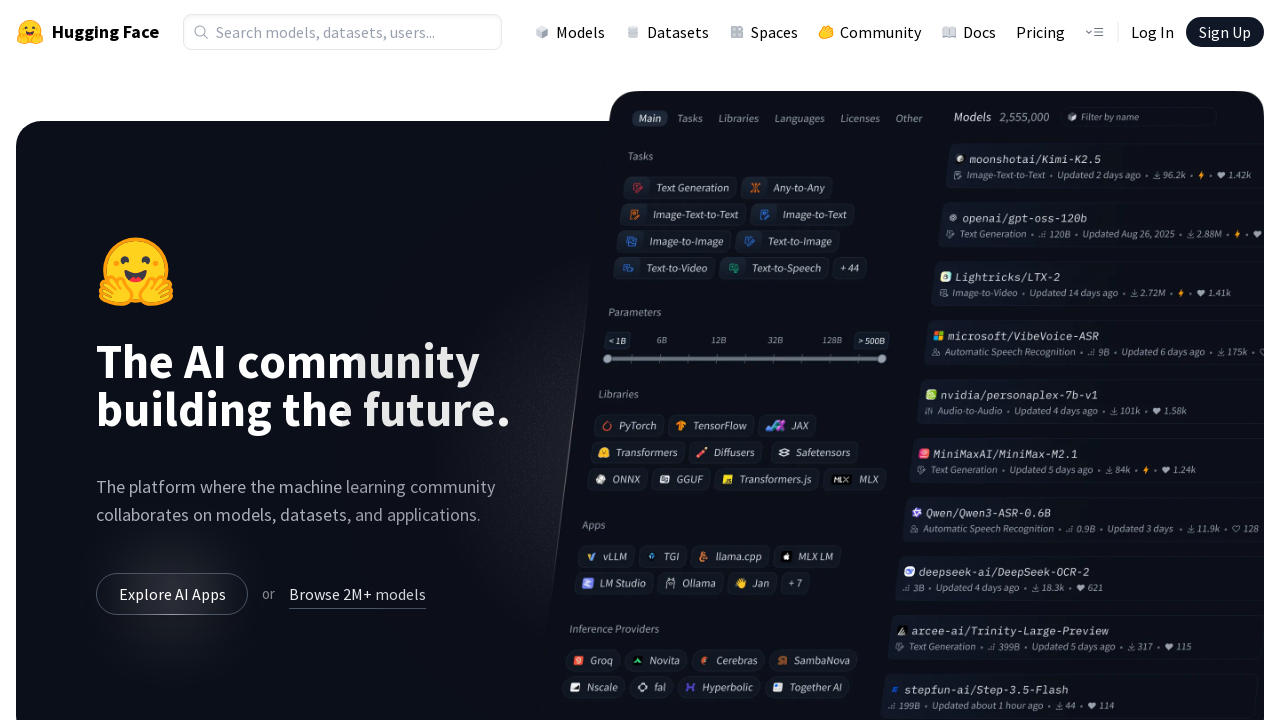

Navigated to Hugging Face homepage
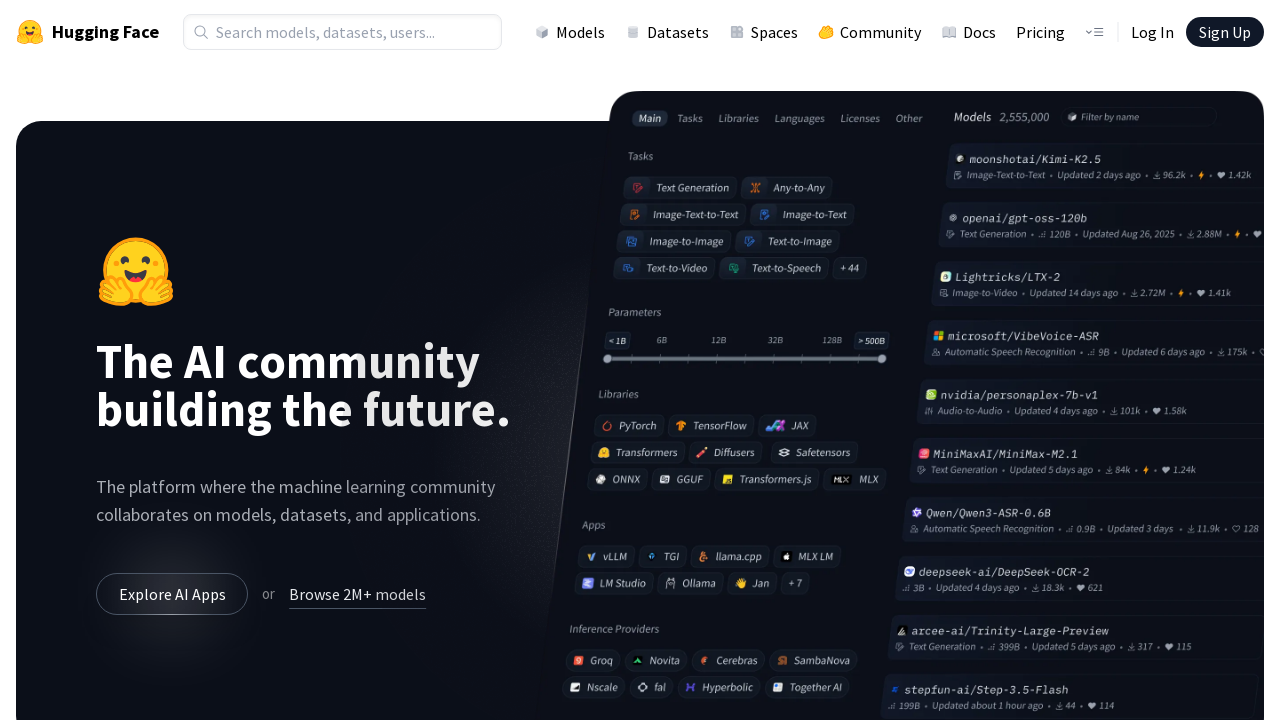

Clicked the Datasets tab in the navigation at (667, 32) on a[href='/datasets']
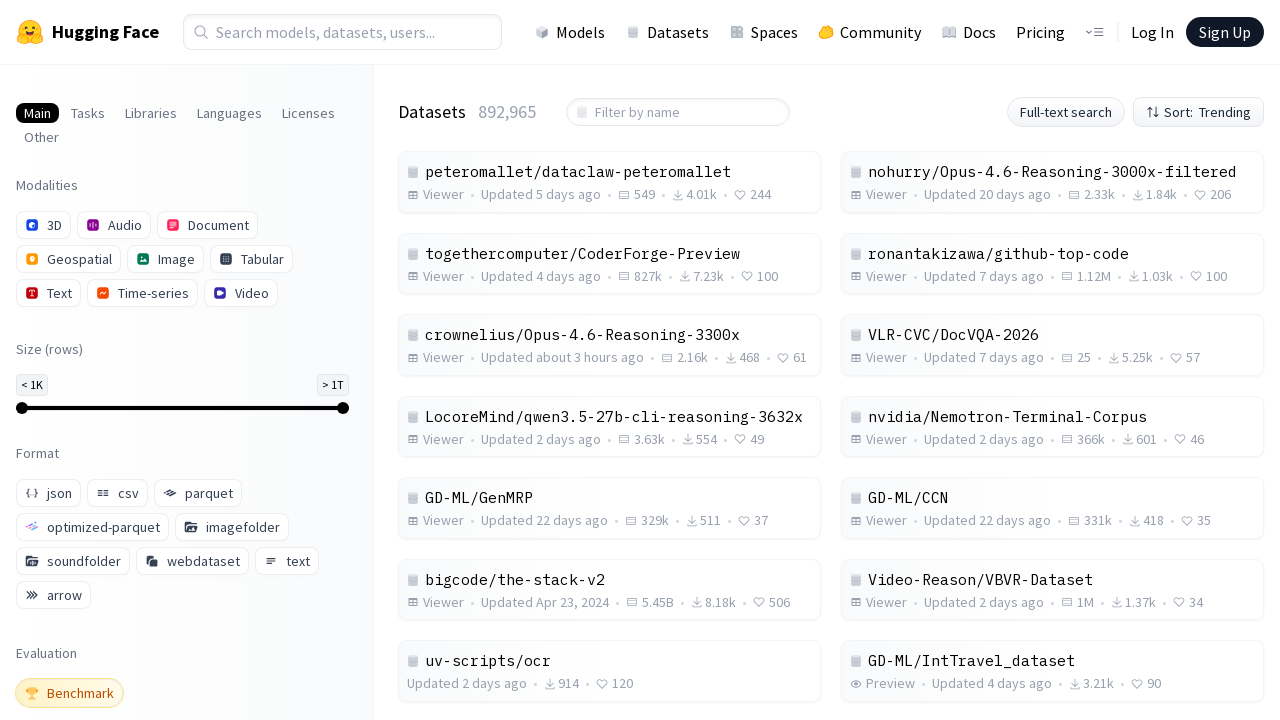

Datasets page loaded with 'Datasets' heading visible
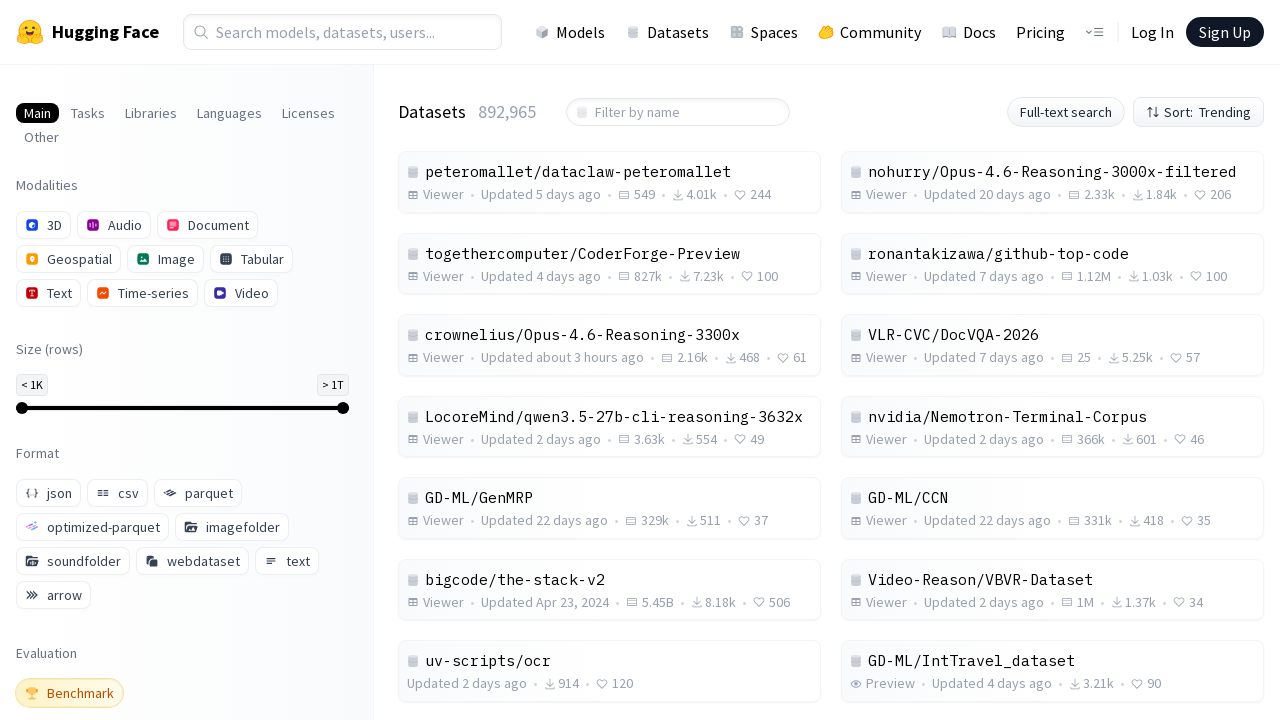

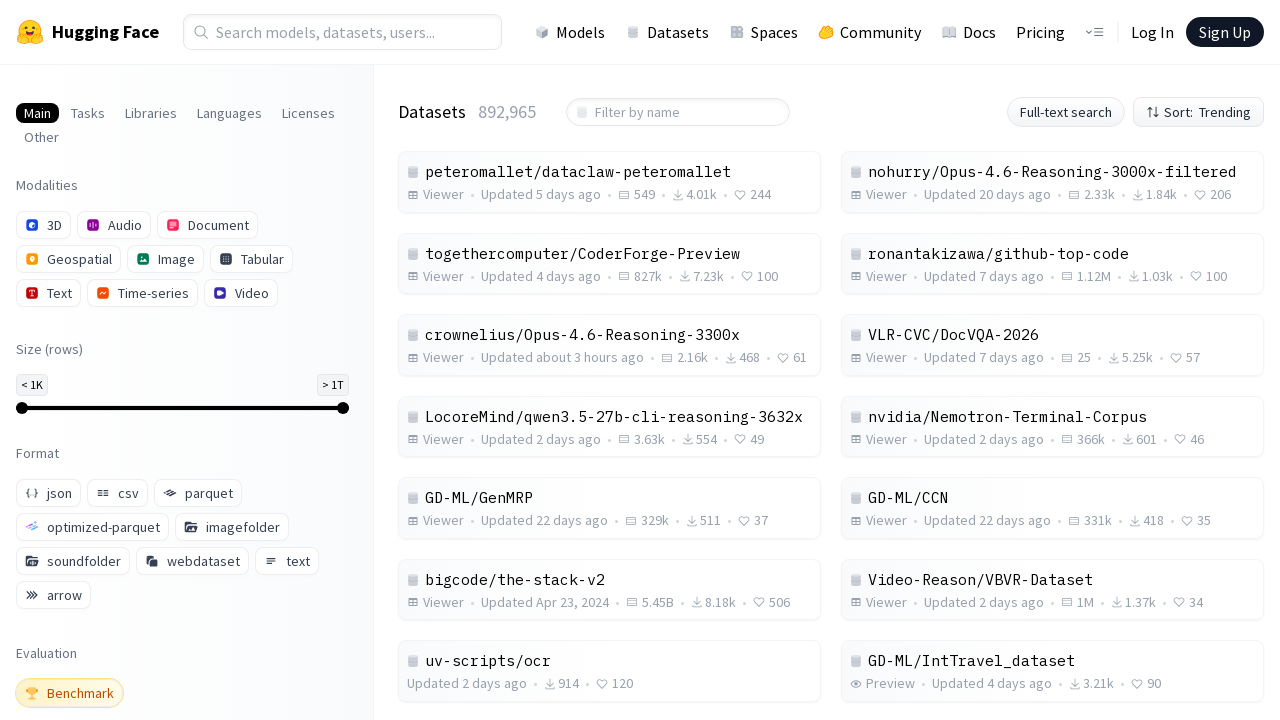